Navigates to Rahul Shetty Academy homepage and verifies the page loads by checking the title is present

Starting URL: http://rahulshettyacademy.com

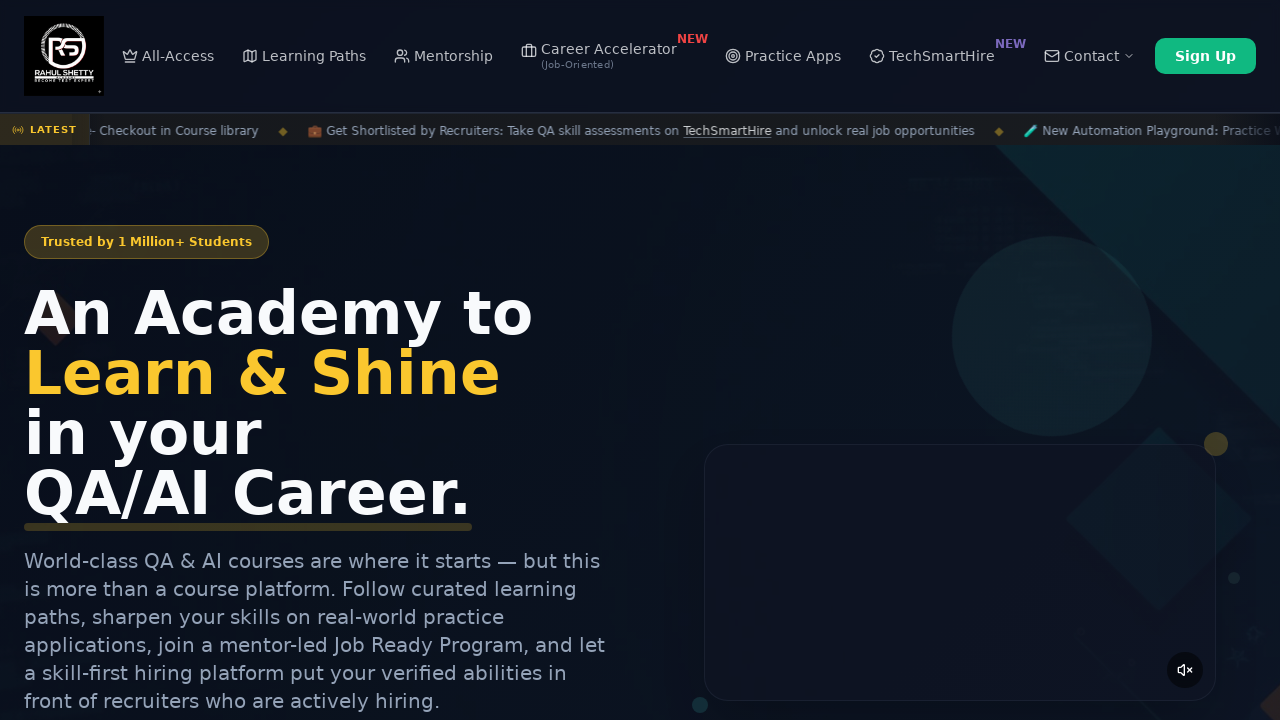

Waited for page to reach domcontentloaded state
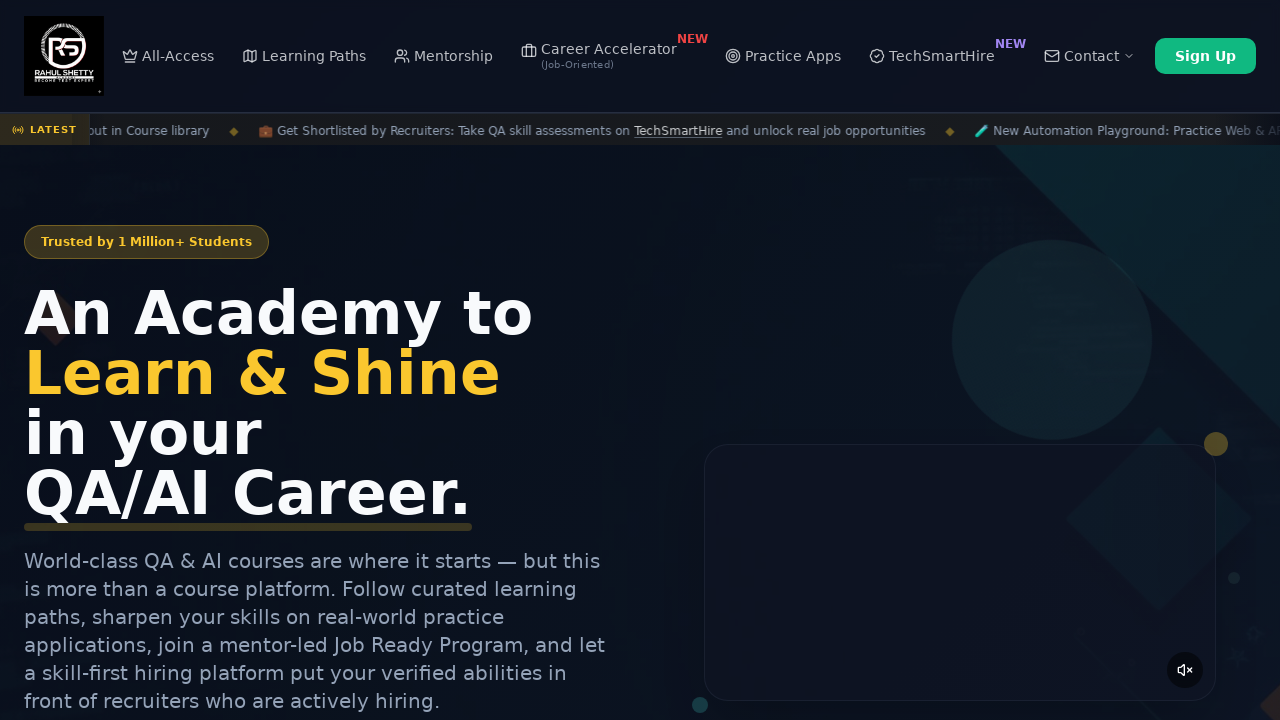

Verified page title is not empty
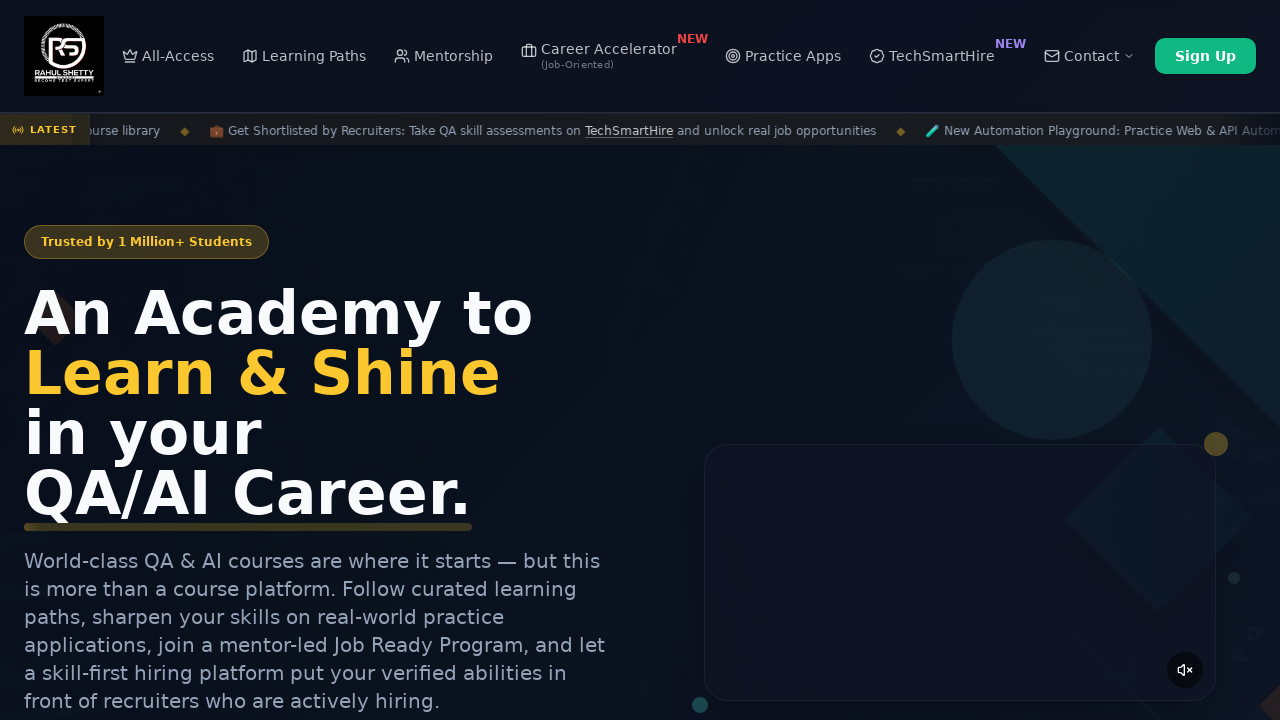

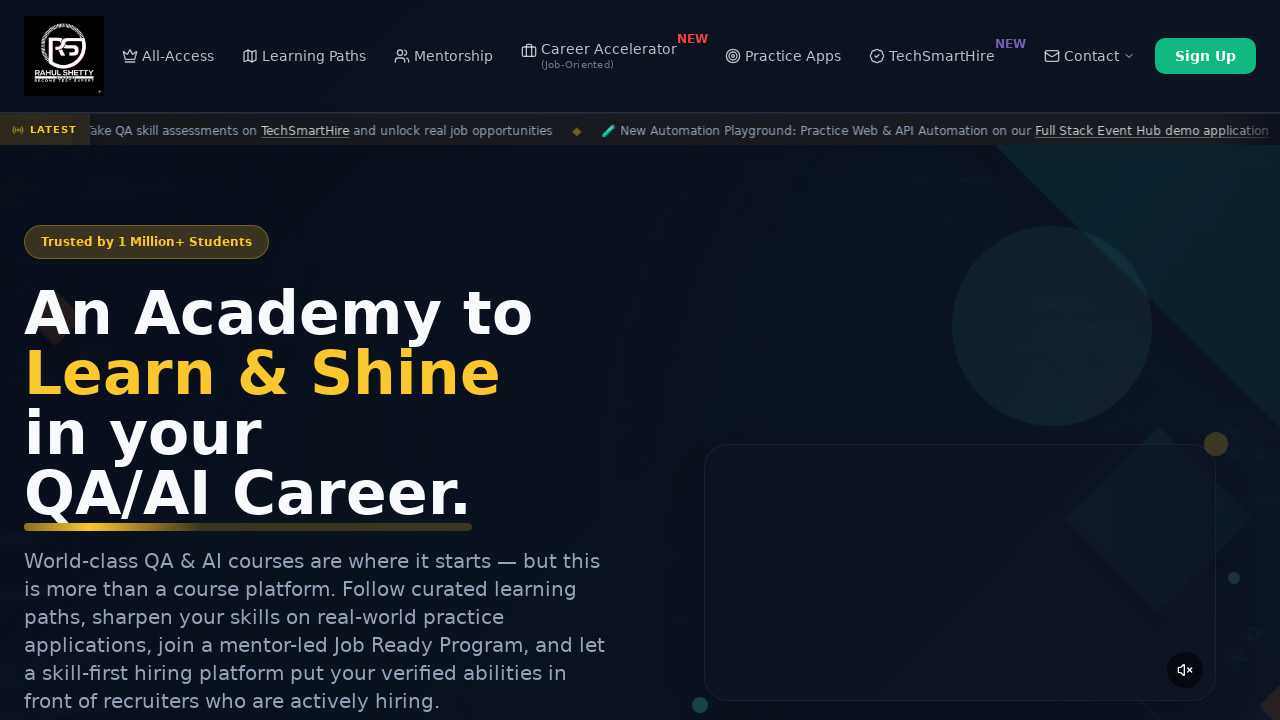